Tests JavaScript confirm dialog by triggering it, accepting the confirmation, and verifying the result message

Starting URL: http://practice.cydeo.com/javascript_alerts

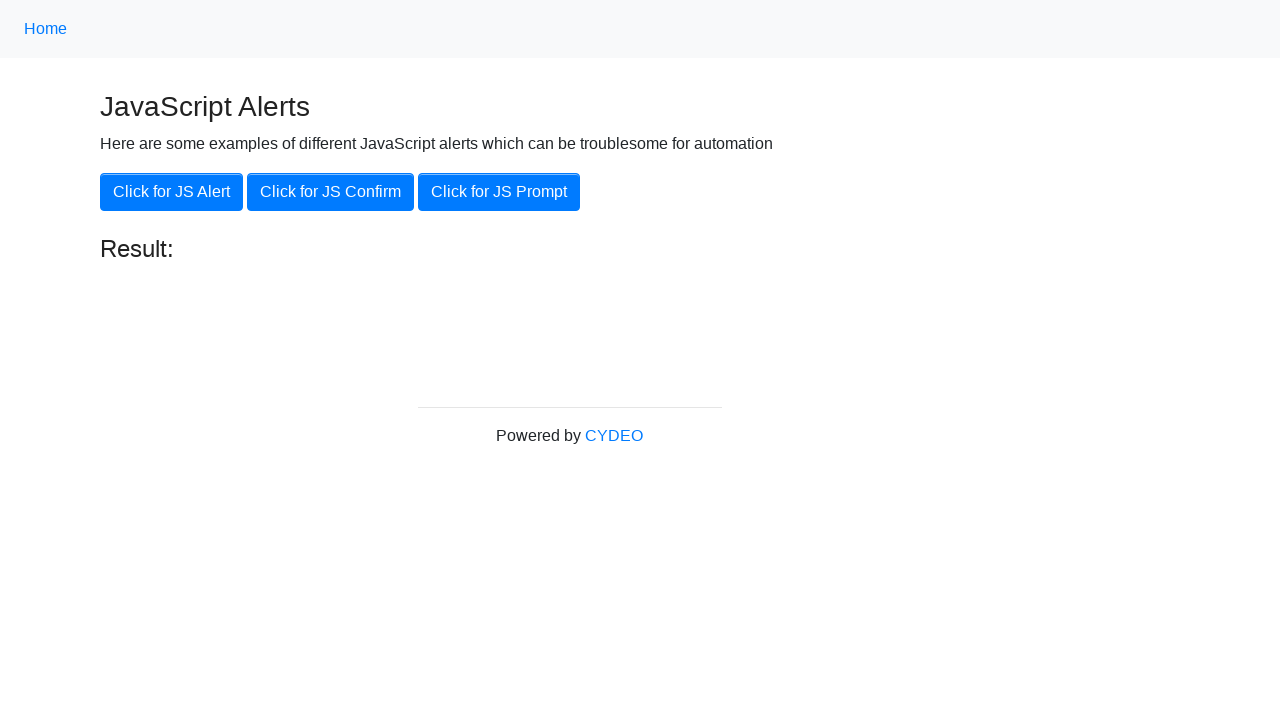

Set up dialog handler to accept confirm dialogs
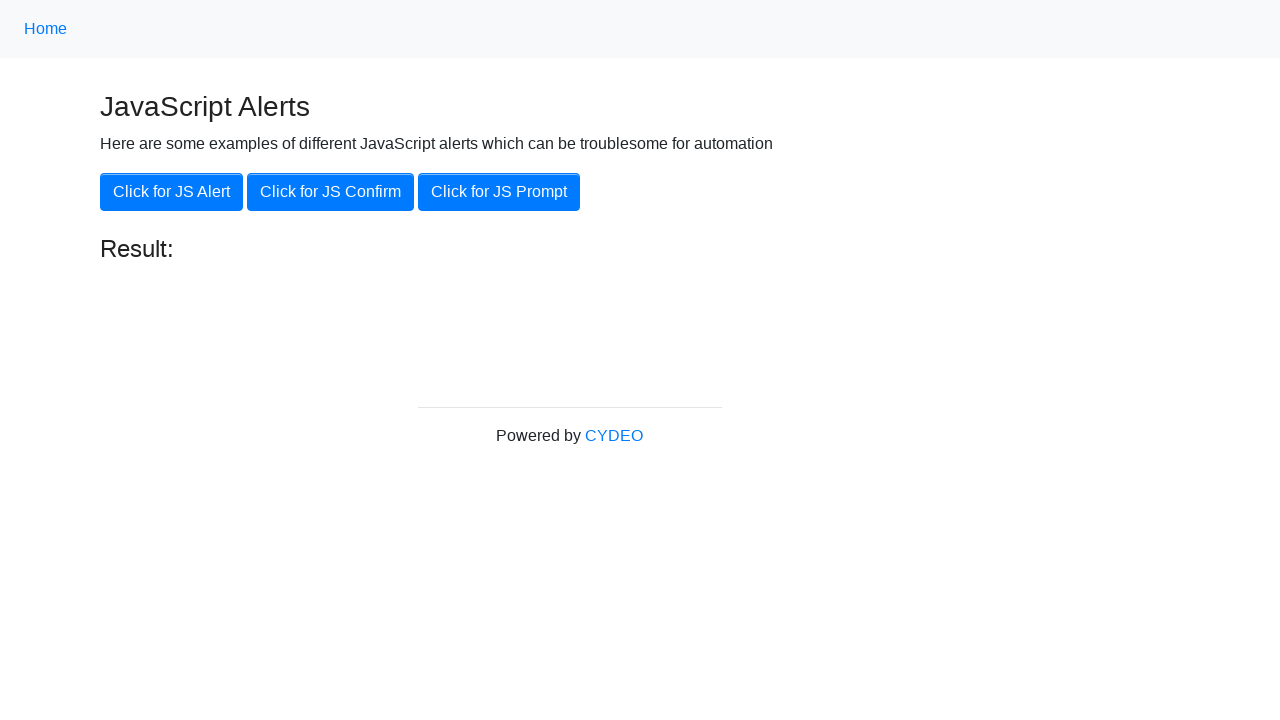

Clicked 'Click for JS Confirm' button to trigger JavaScript confirm dialog at (330, 192) on xpath=//button[.='Click for JS Confirm']
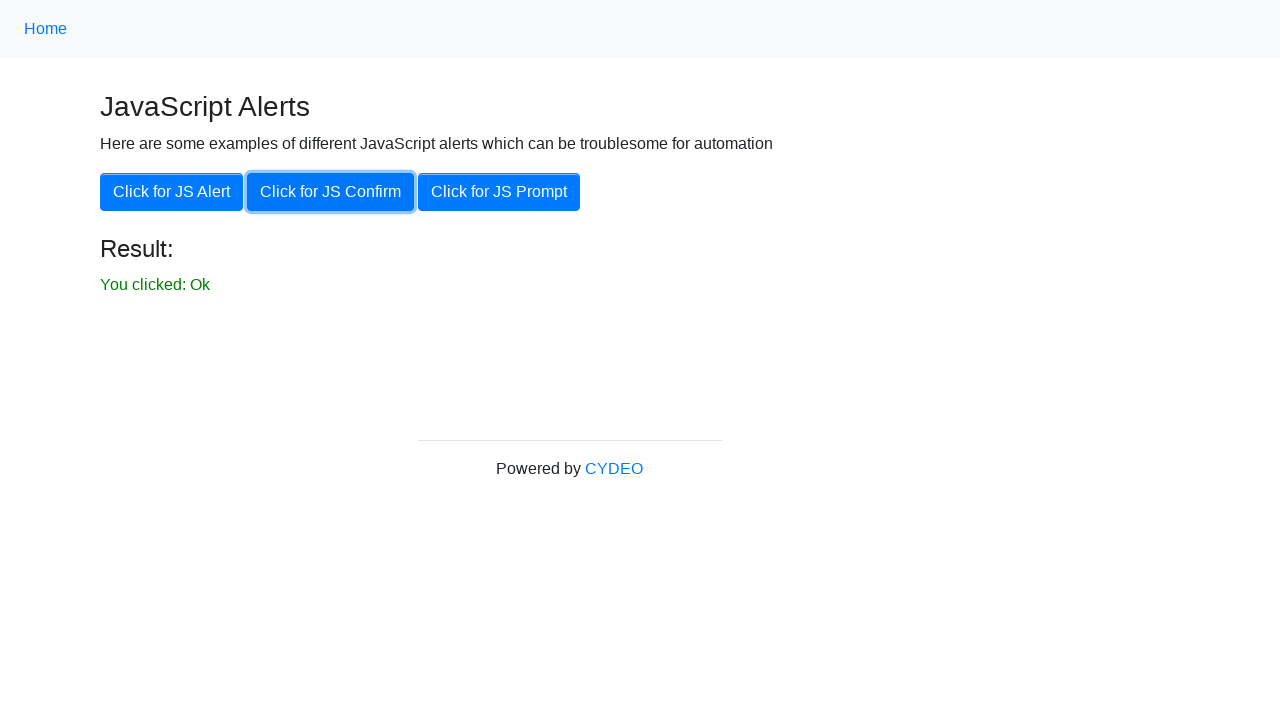

Located result text element 'You clicked: Ok'
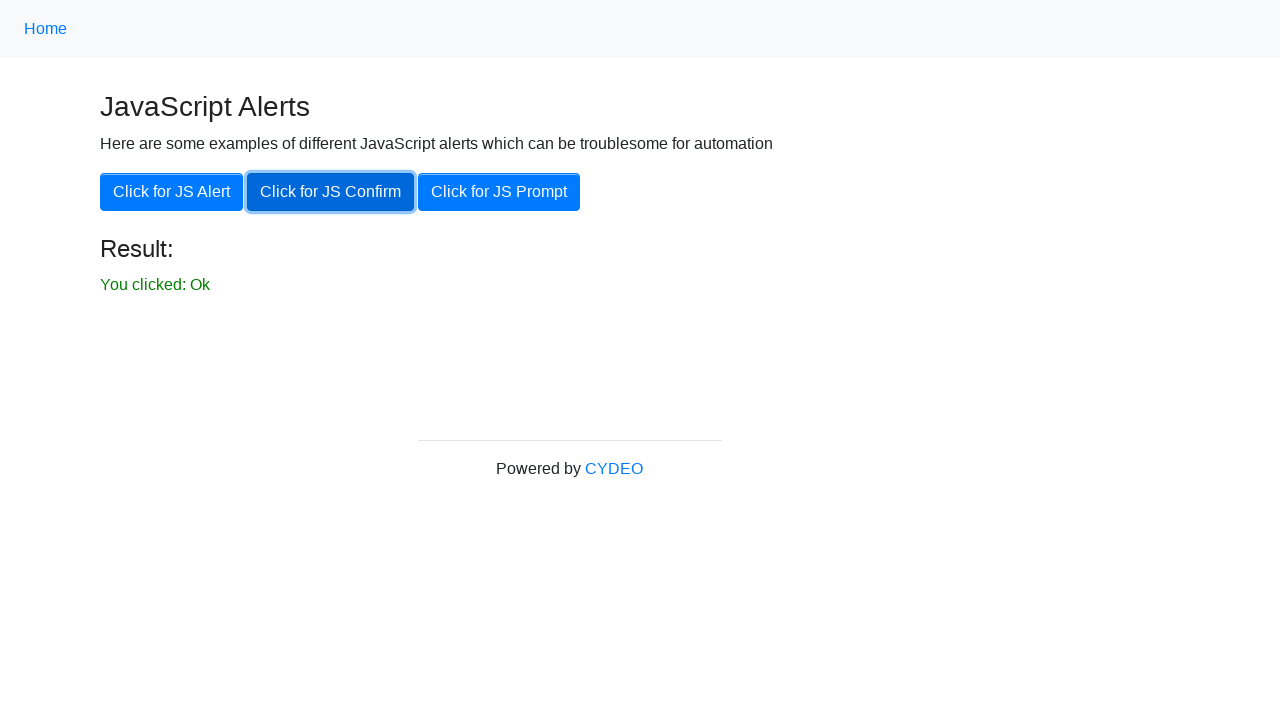

Verified result text 'You clicked: Ok' is visible after accepting confirm dialog
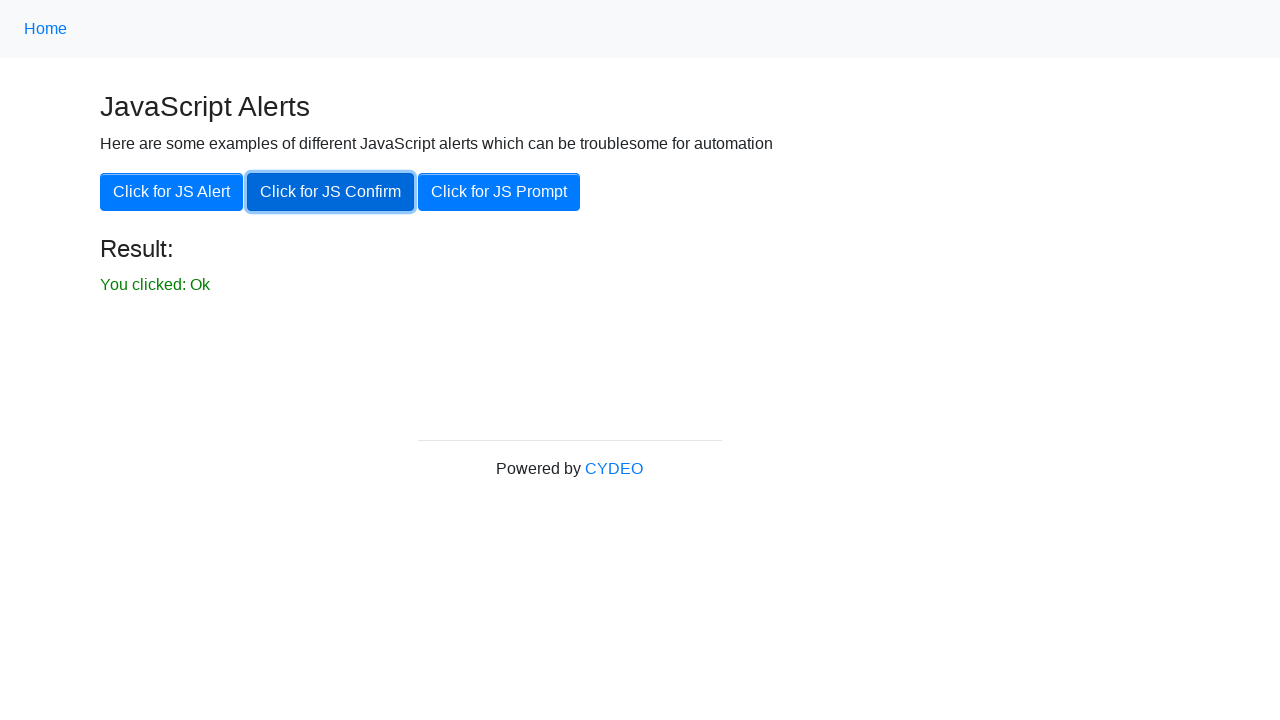

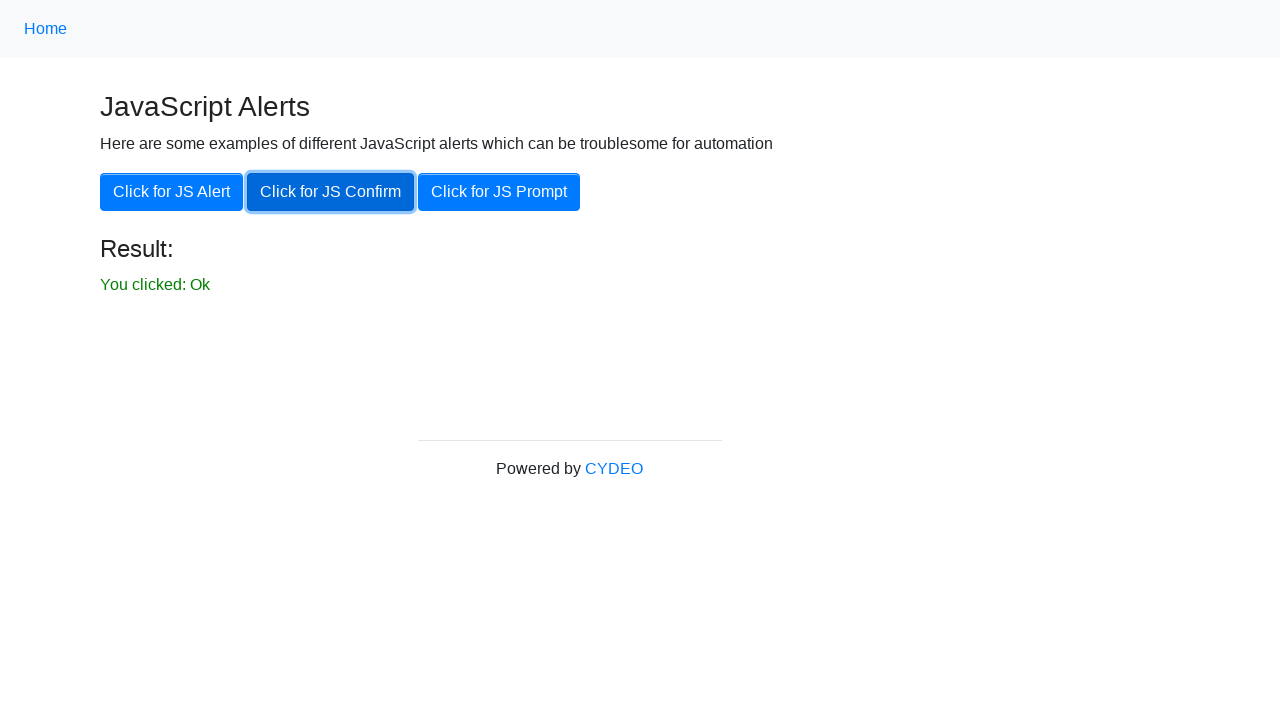